Tests an e-commerce grocery shop by searching for products, adding specific items to cart, and verifying UI elements

Starting URL: https://rahulshettyacademy.com/seleniumPractise/#/

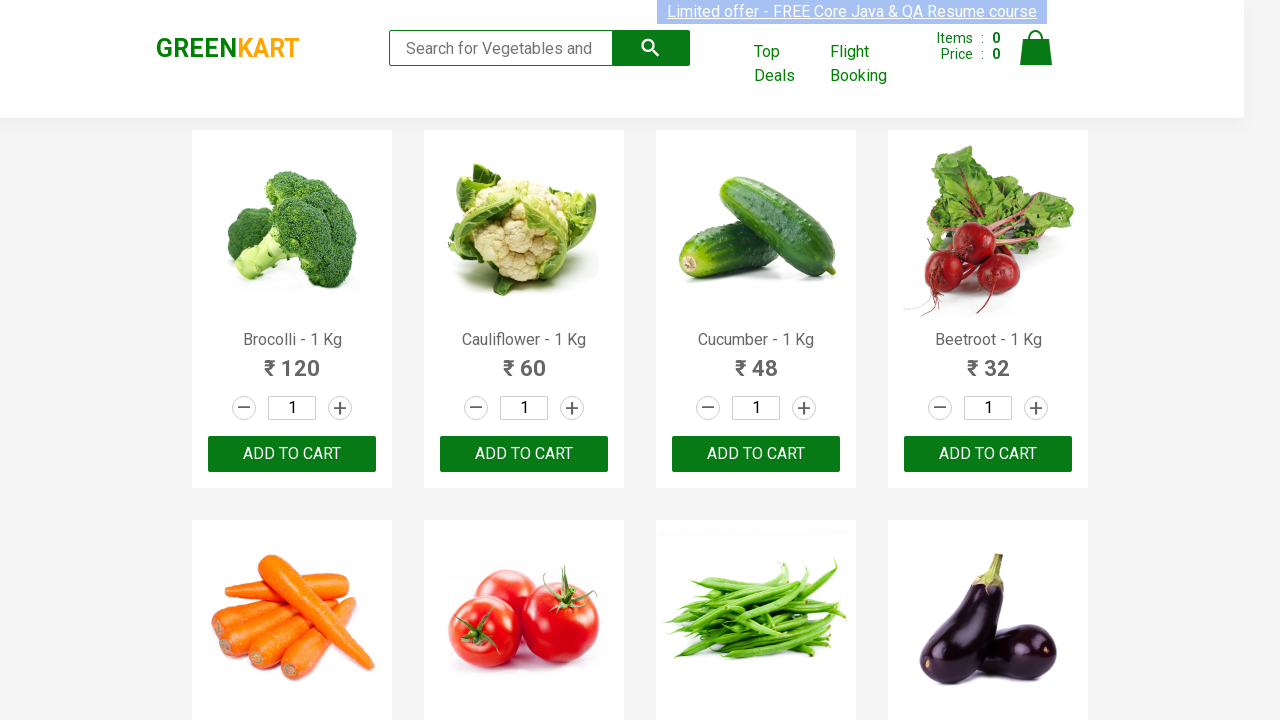

Filled search field with 'ca' to filter products on .search-keyword
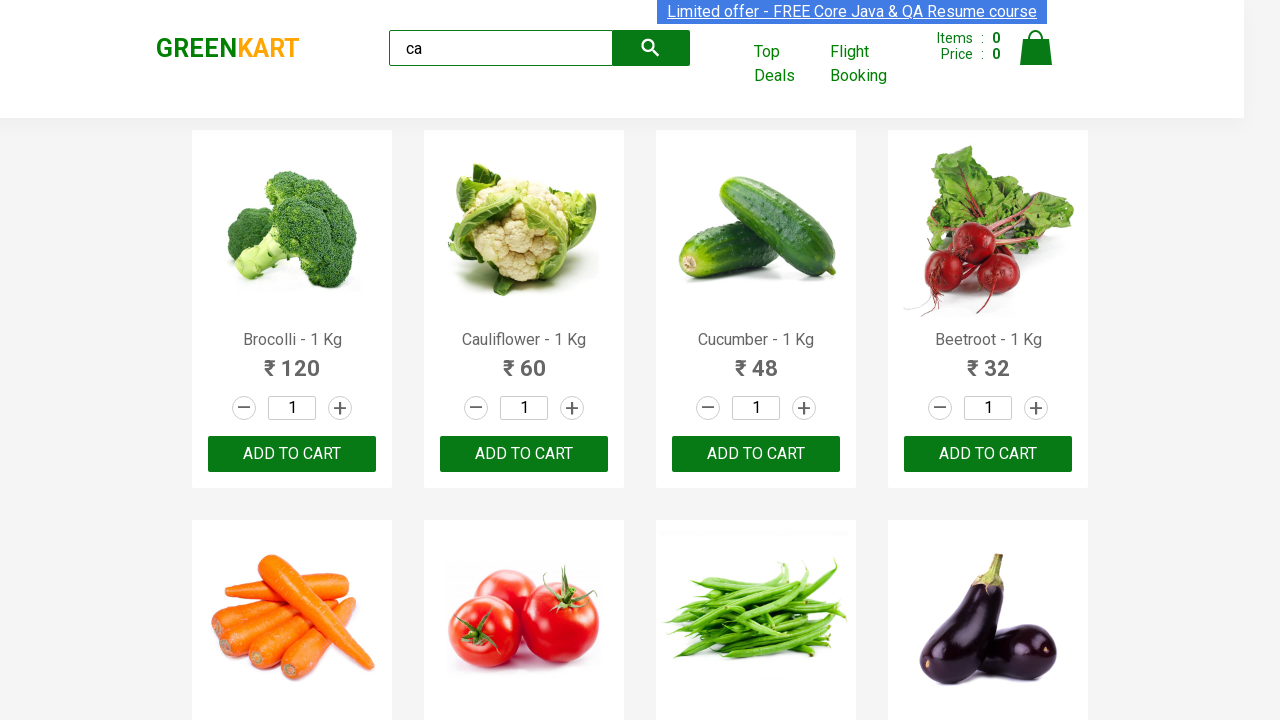

Products loaded after filtering by 'ca'
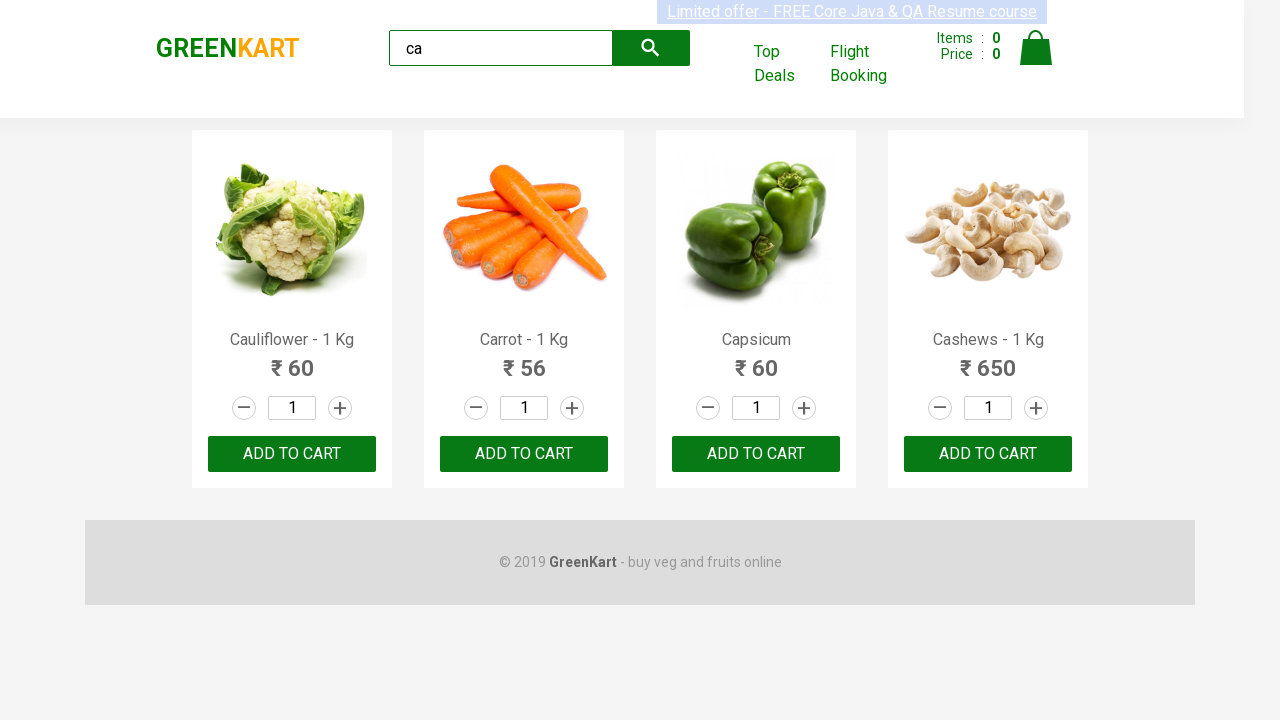

Clicked ADD TO CART button for second product at (524, 454) on .products .product >> nth=1 >> button:has-text("ADD TO CART")
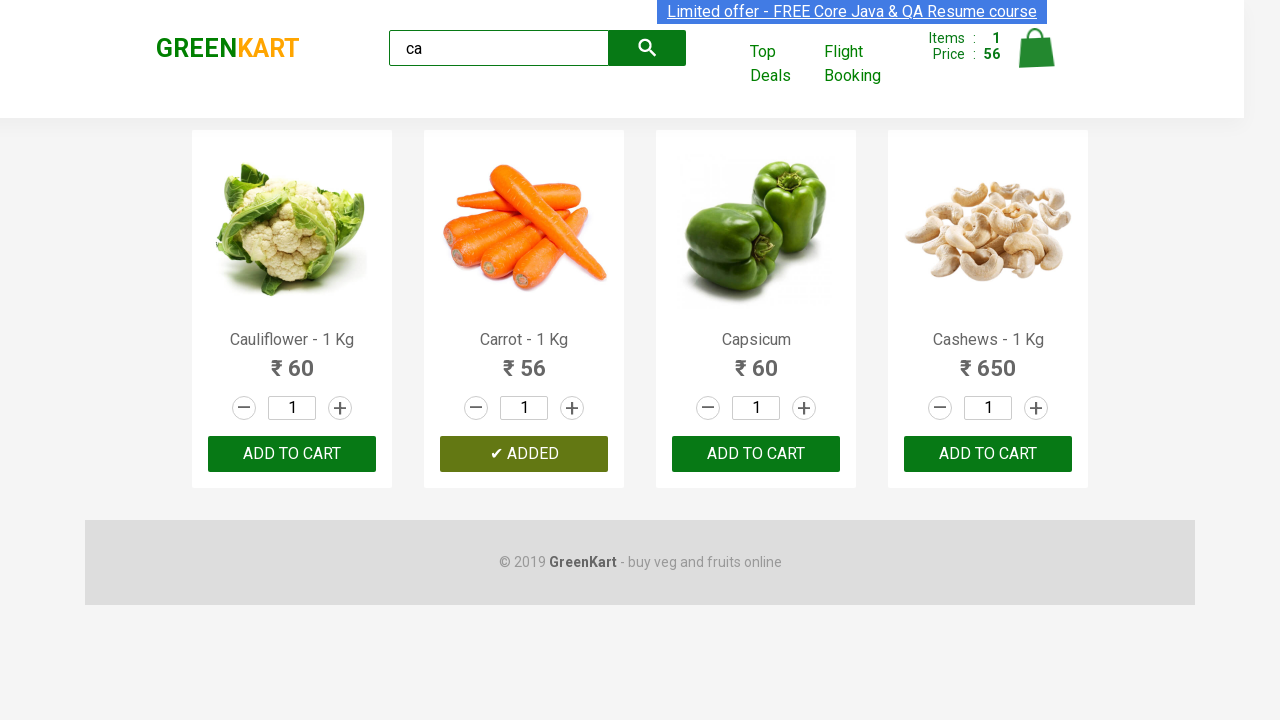

Found and added Cashews product to cart at (988, 454) on .products .product >> nth=3 >> button
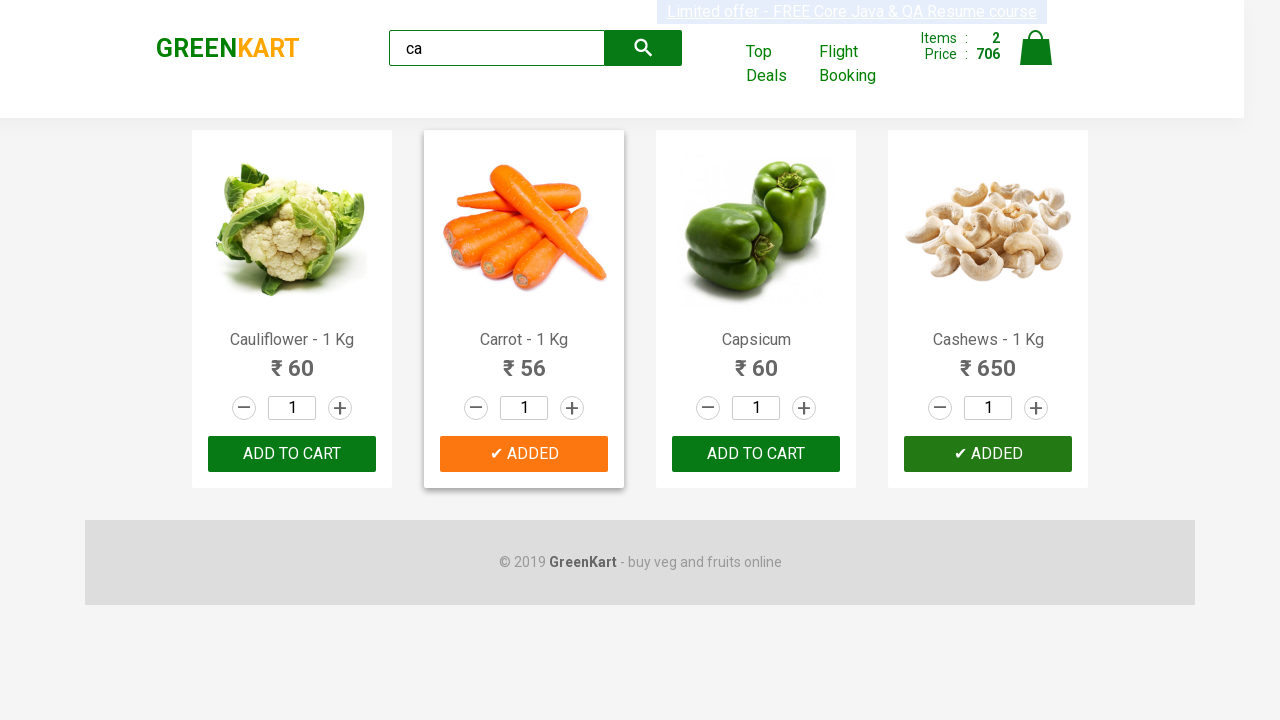

Verified brand logo displays 'GREENKART'
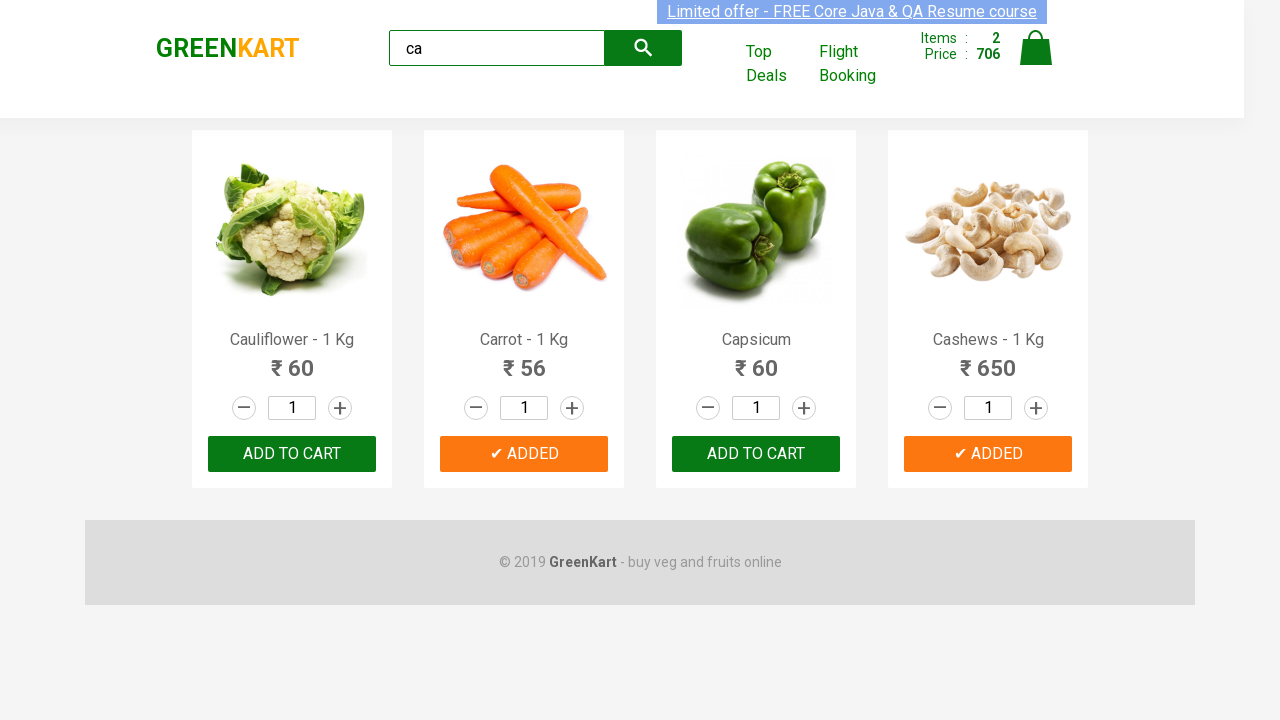

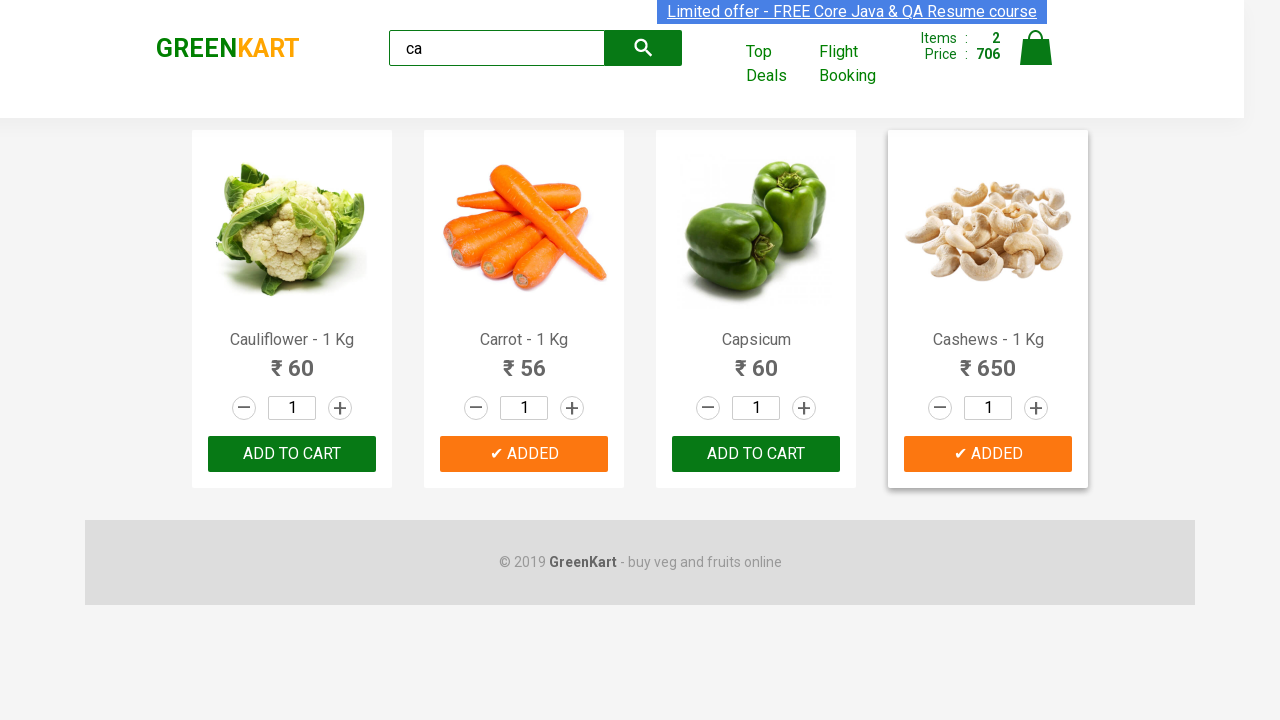